Tests the table amount calculation on an automation practice page by scrolling to a table, extracting all amount values, summing them, and verifying the sum matches the displayed total amount.

Starting URL: https://rahulshettyacademy.com/AutomationPractice

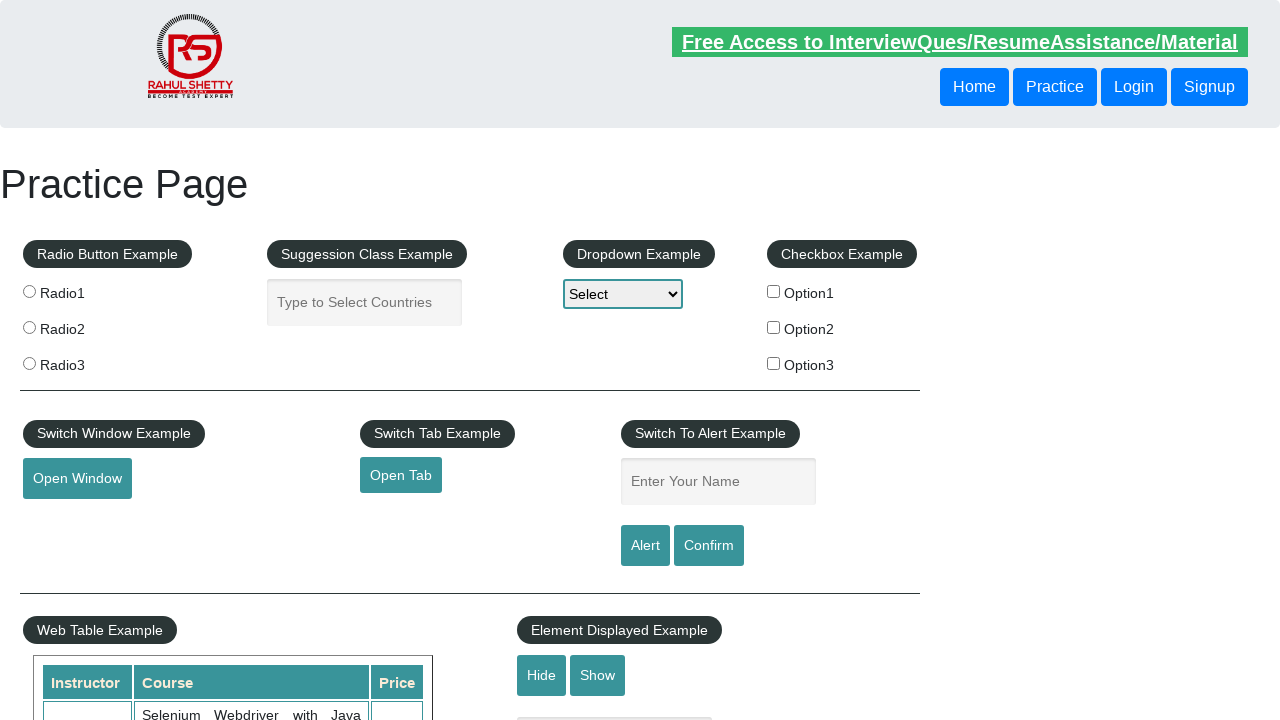

Scrolled down the page by 500 pixels
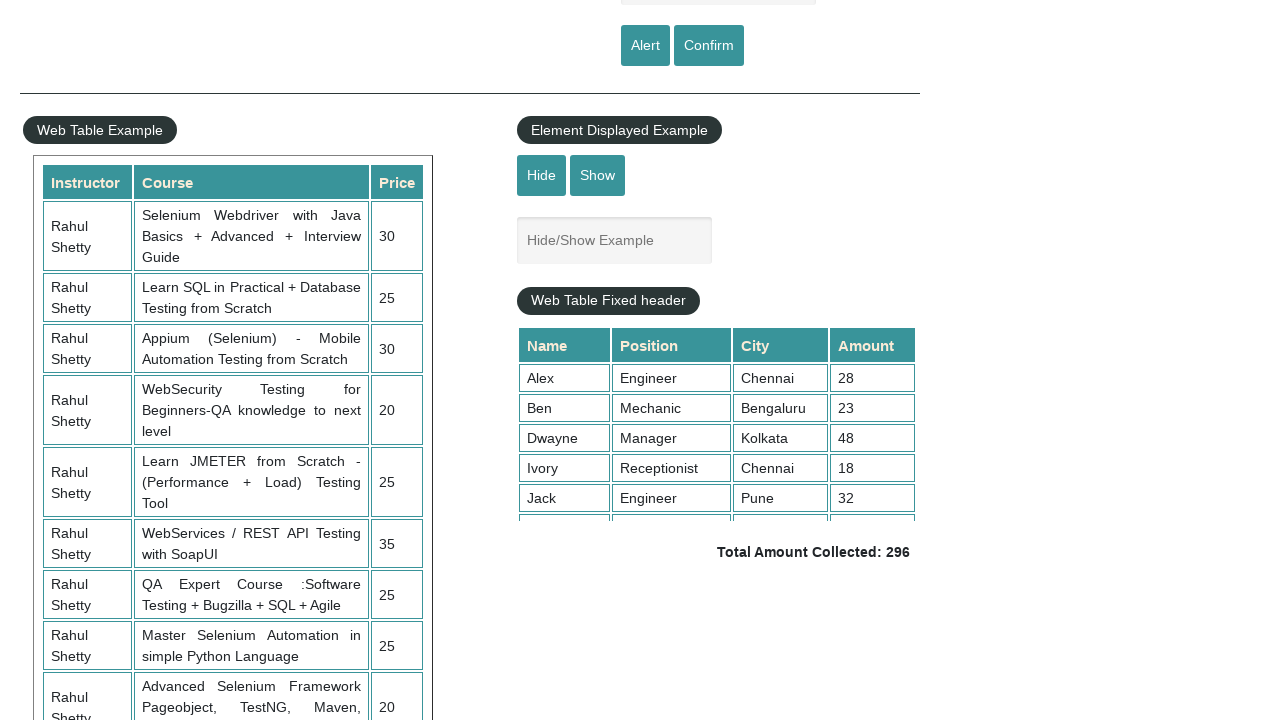

Waited 1 second for scroll to complete
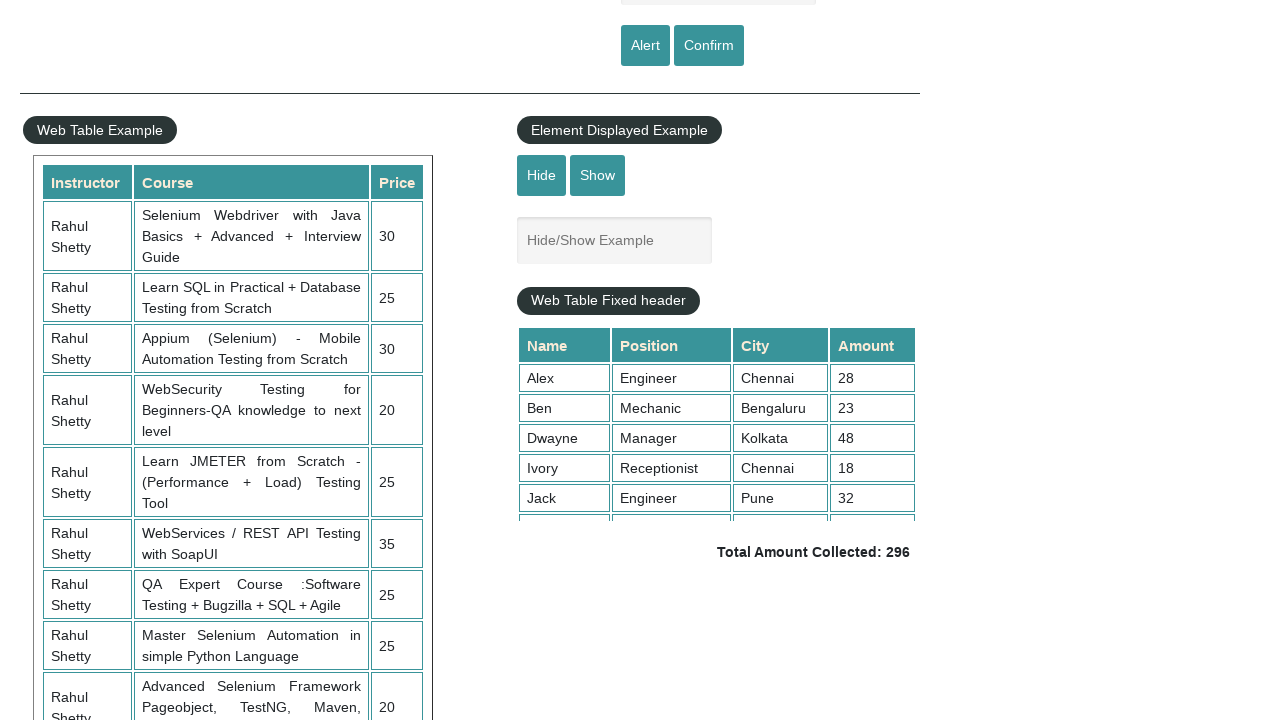

Scrolled within table container to load all data
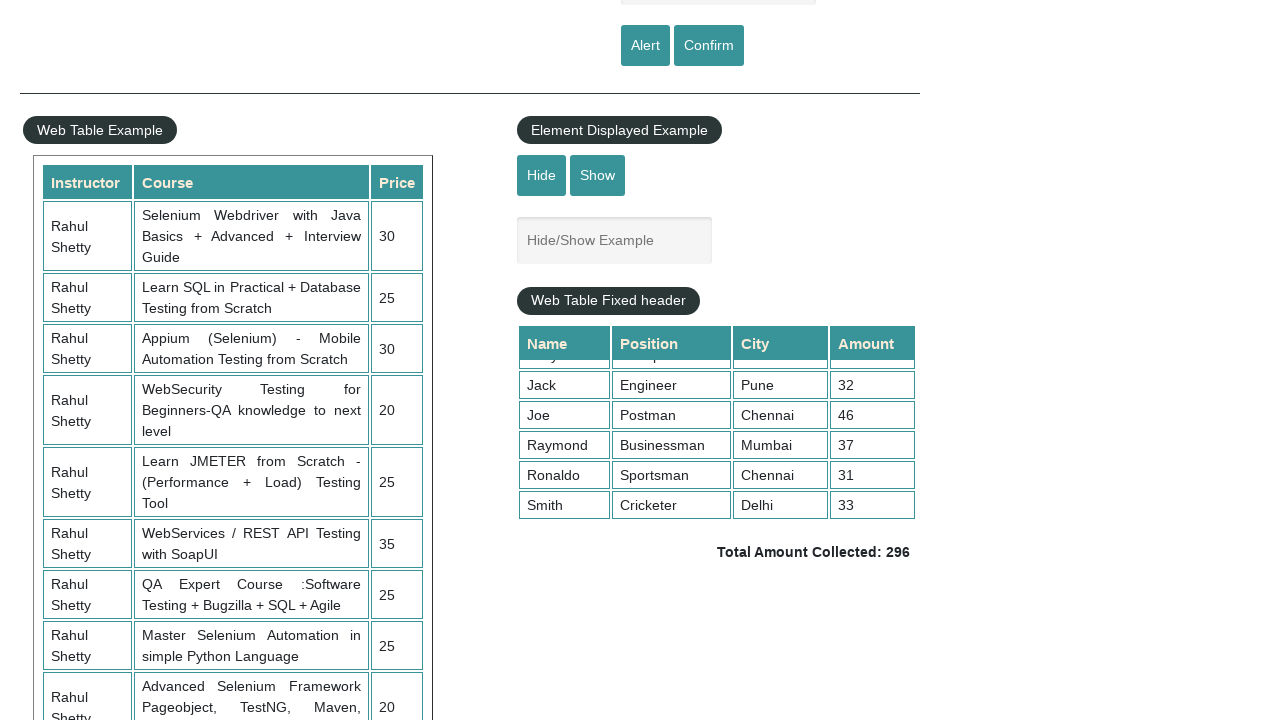

Table column 4 (amount column) became visible
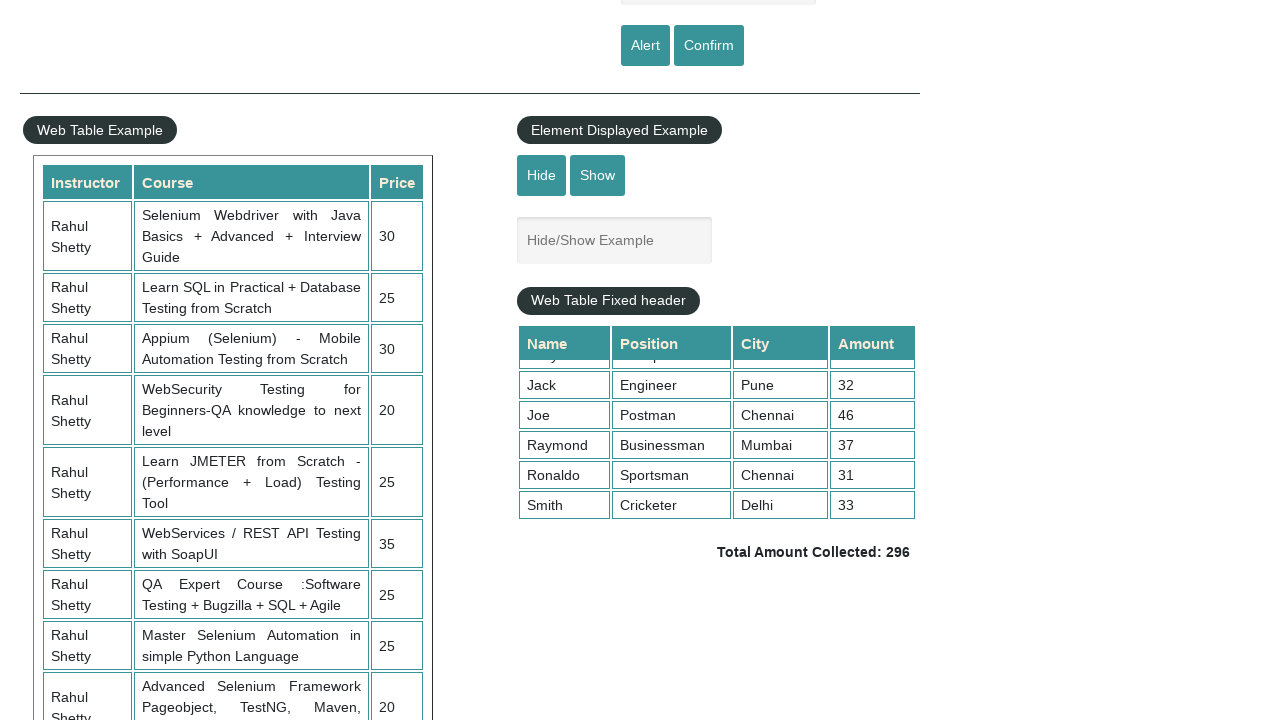

Extracted 9 amount values from table column 4
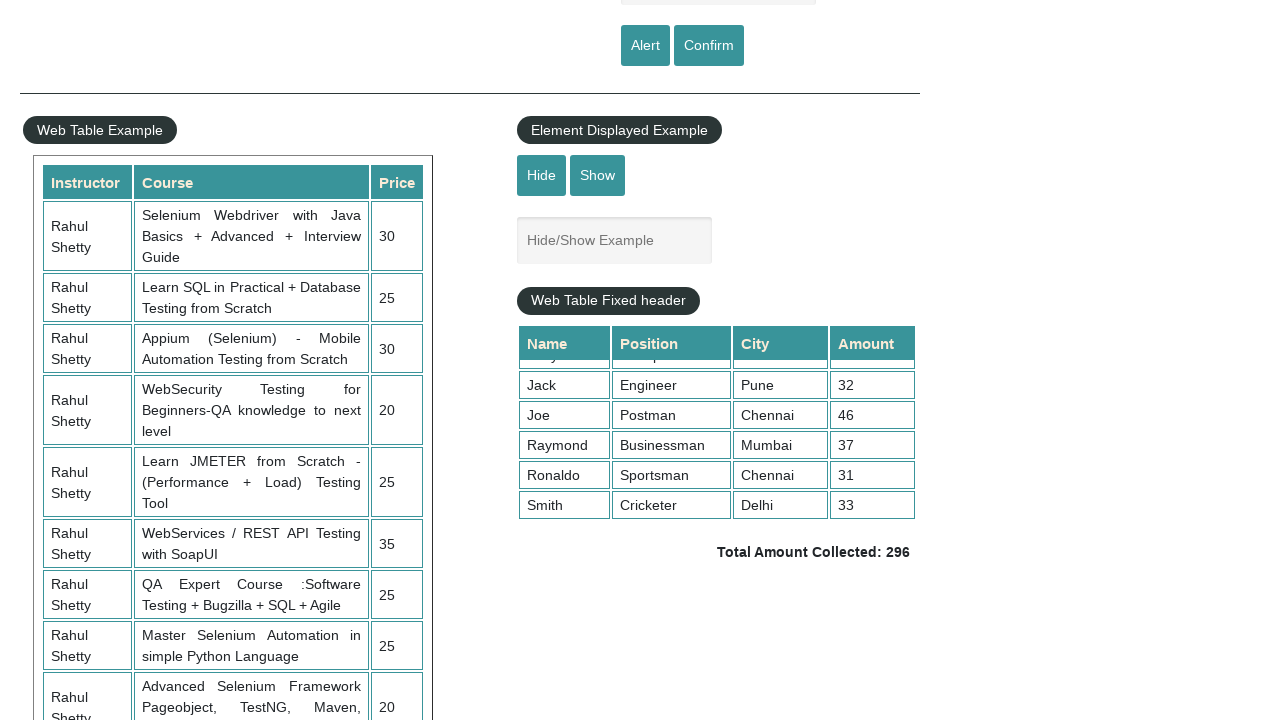

Calculated sum of all amount values: 296
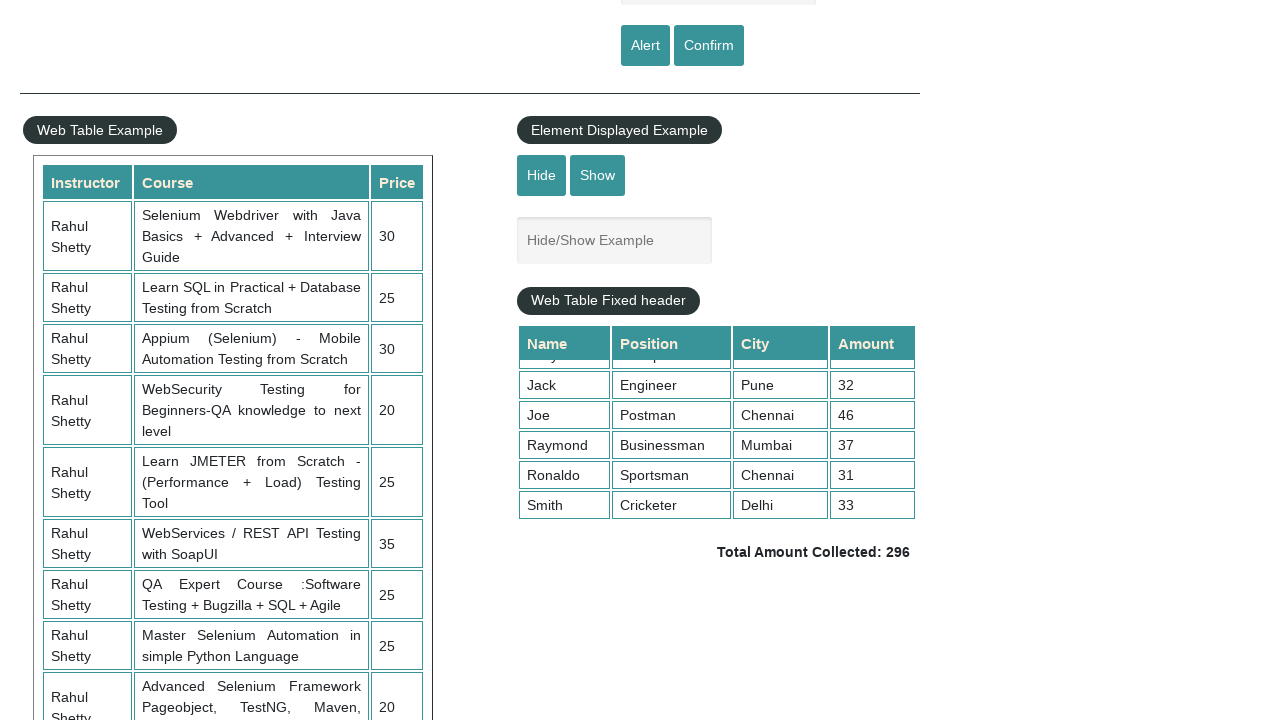

Retrieved displayed total amount text
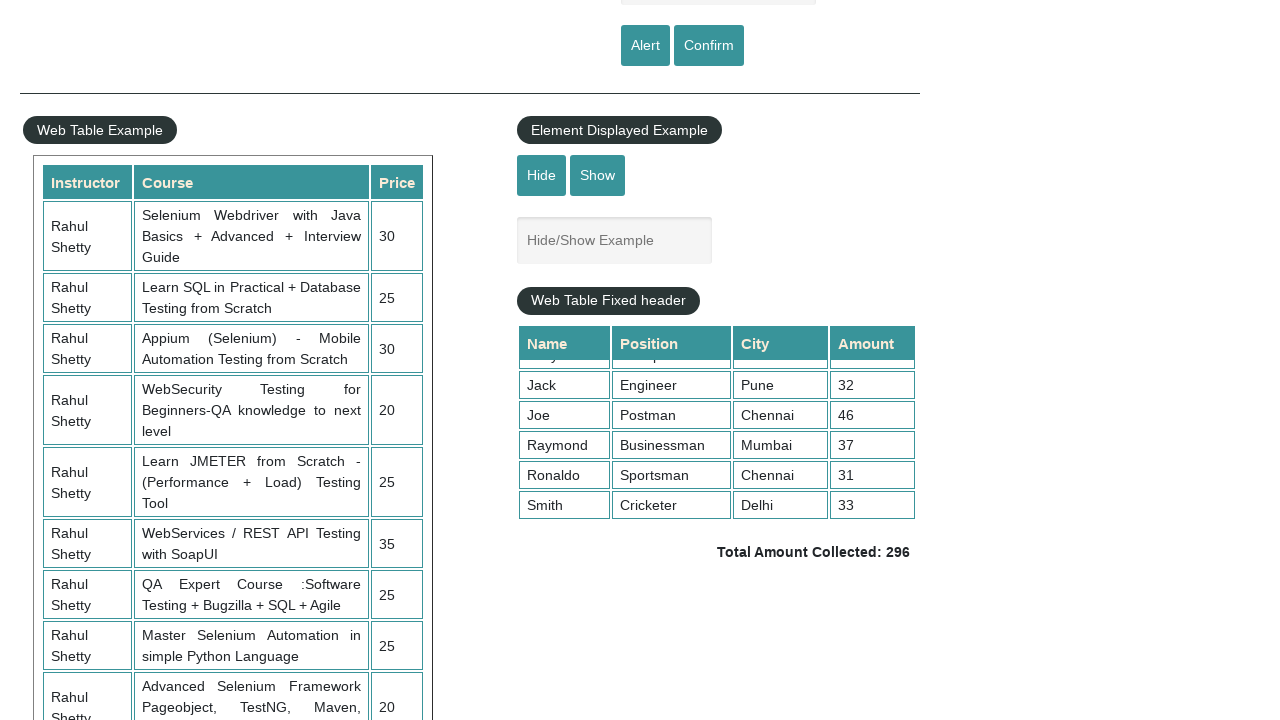

Parsed displayed total amount: 296
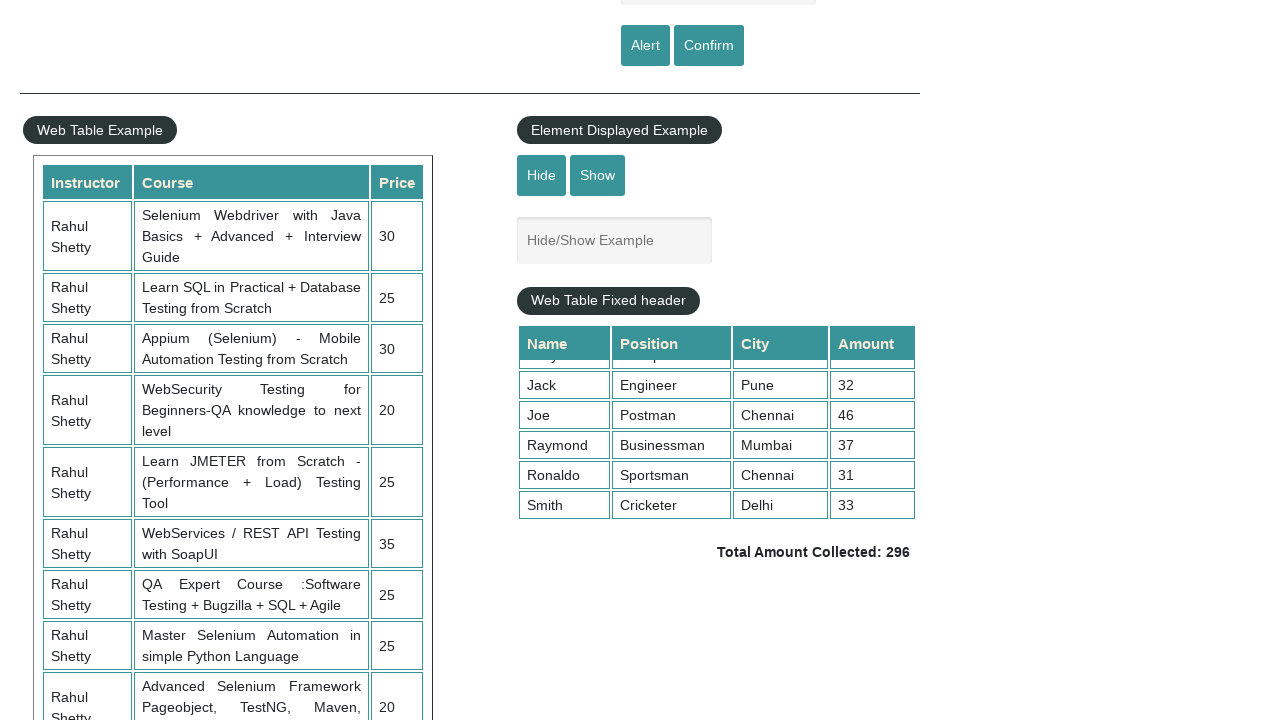

Verified calculated sum (296) matches displayed total (296)
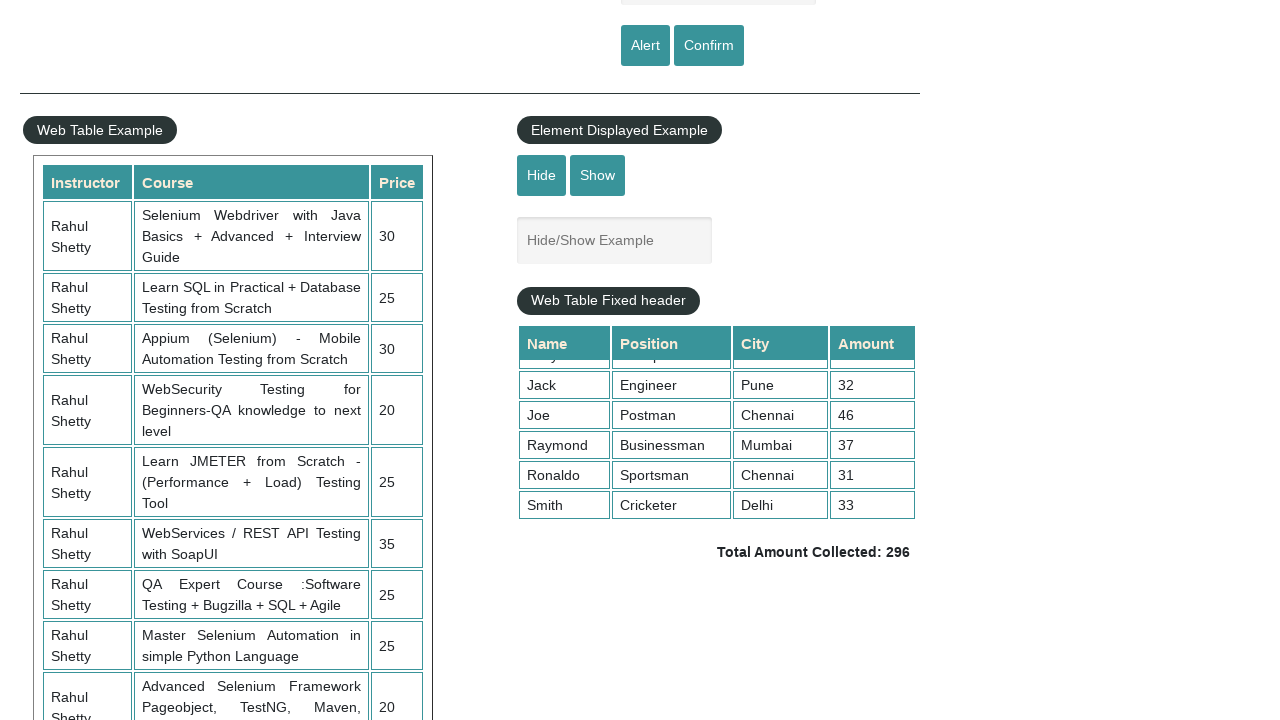

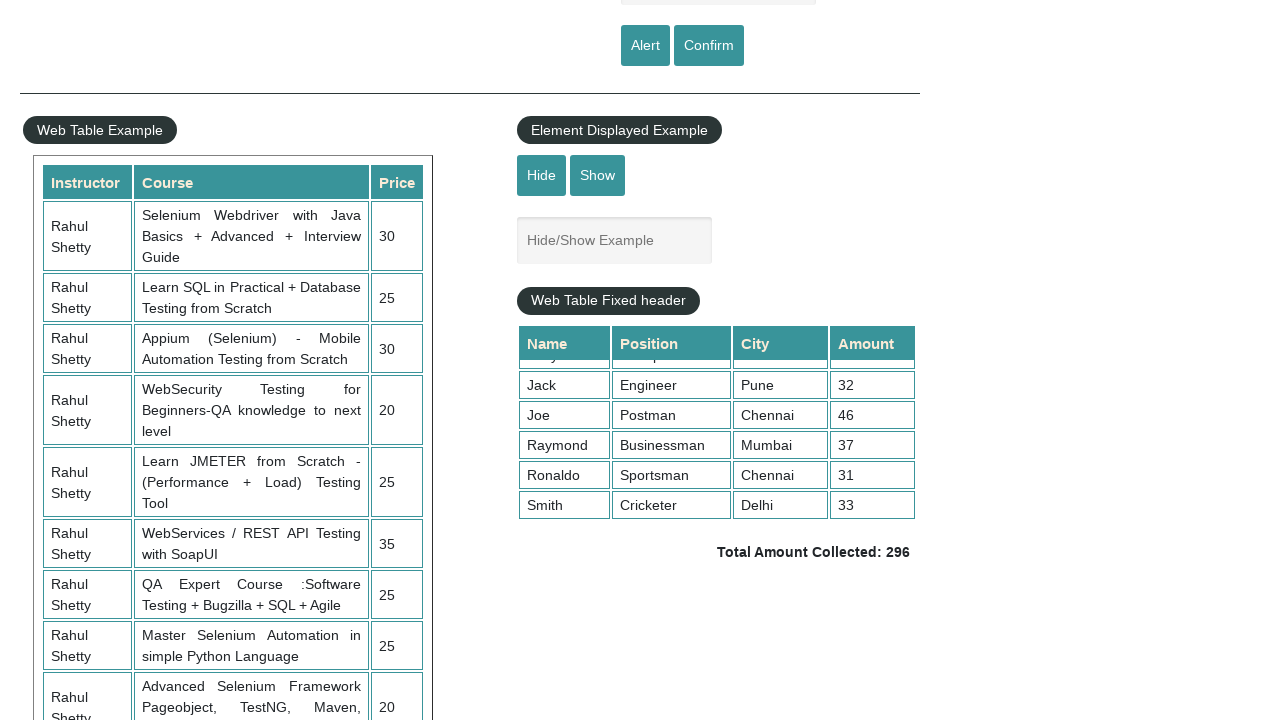